Verifies that the Click Me button is enabled on the buttons page

Starting URL: https://demoqa.com/elements

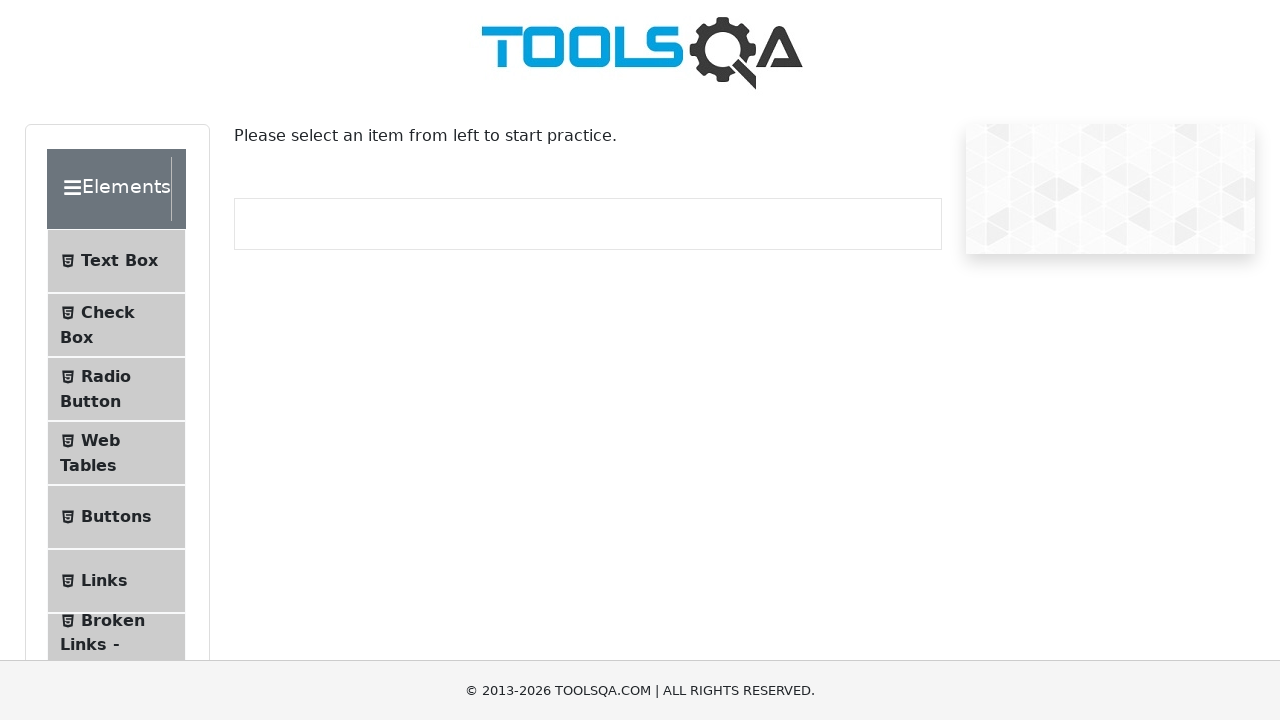

Clicked Buttons menu item at (116, 517) on li:has-text('Buttons')
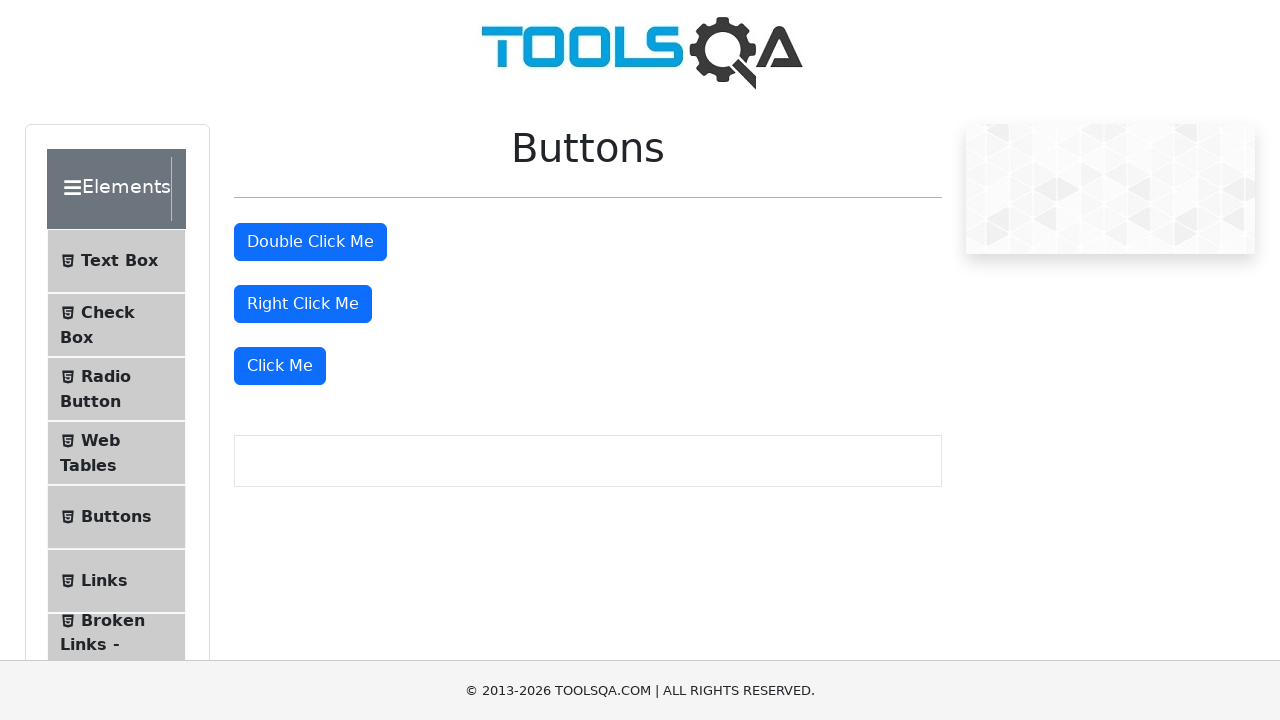

Buttons page loaded successfully
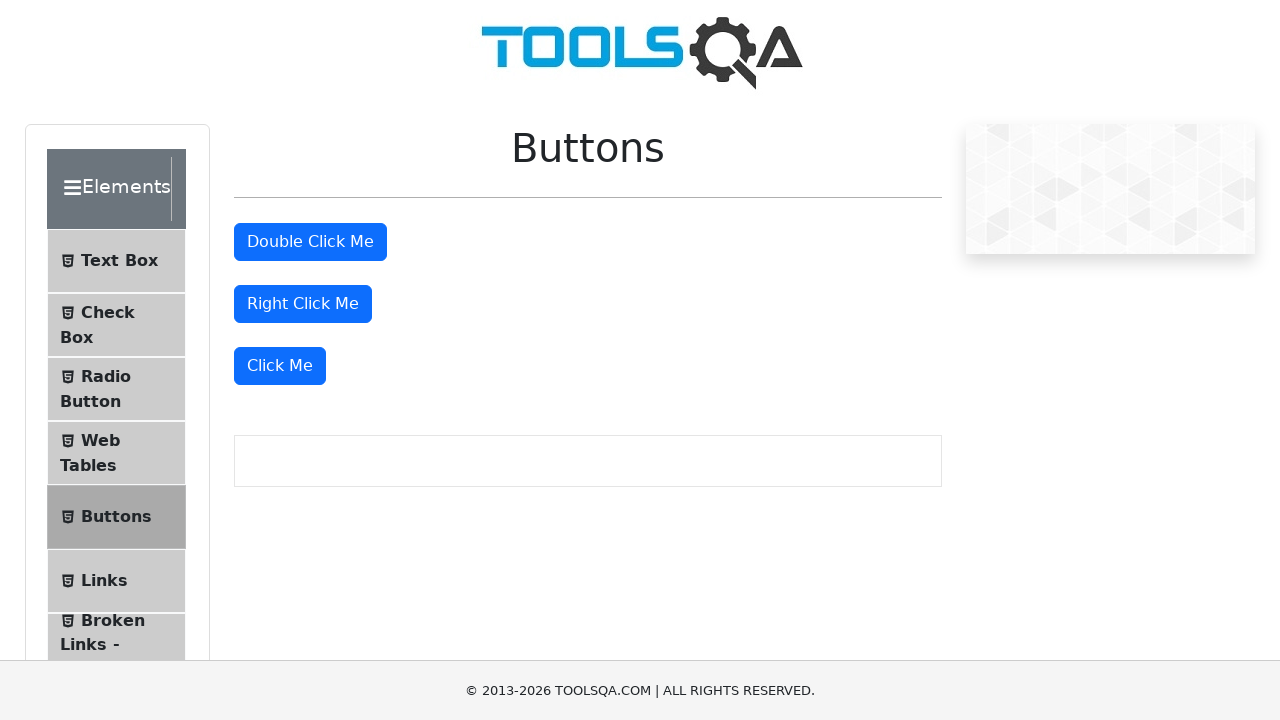

Click Me button is visible and enabled
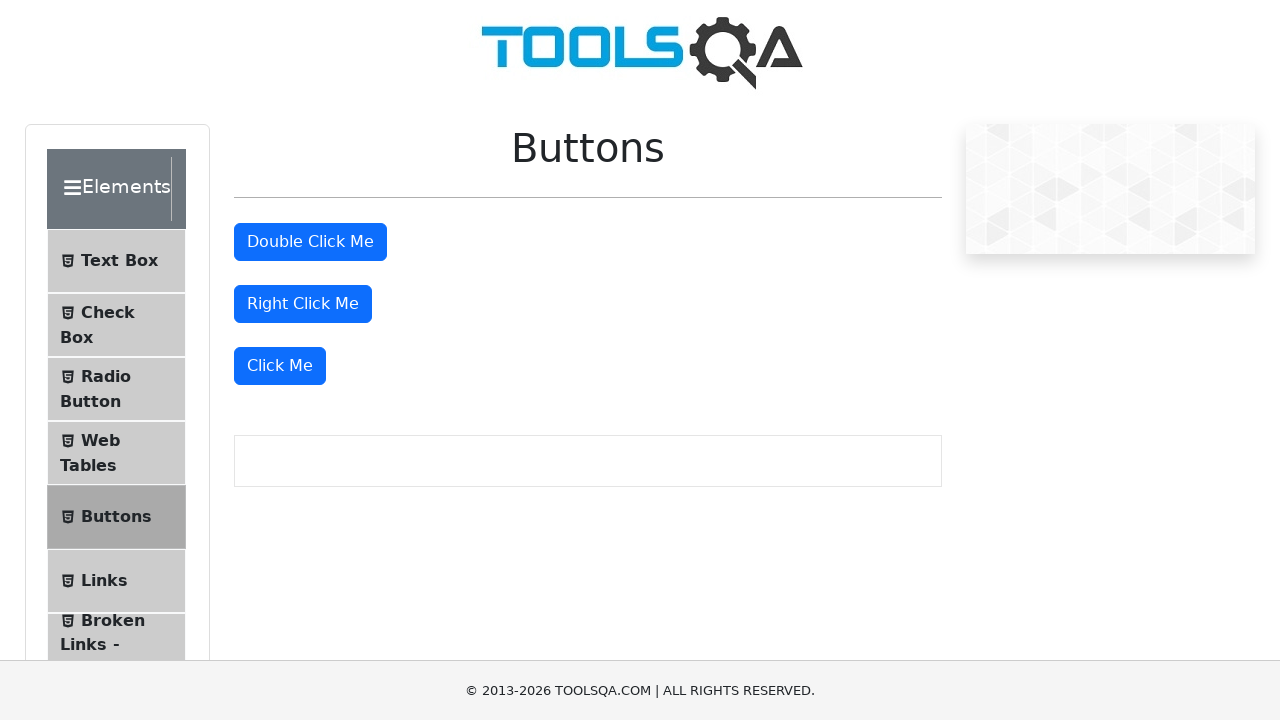

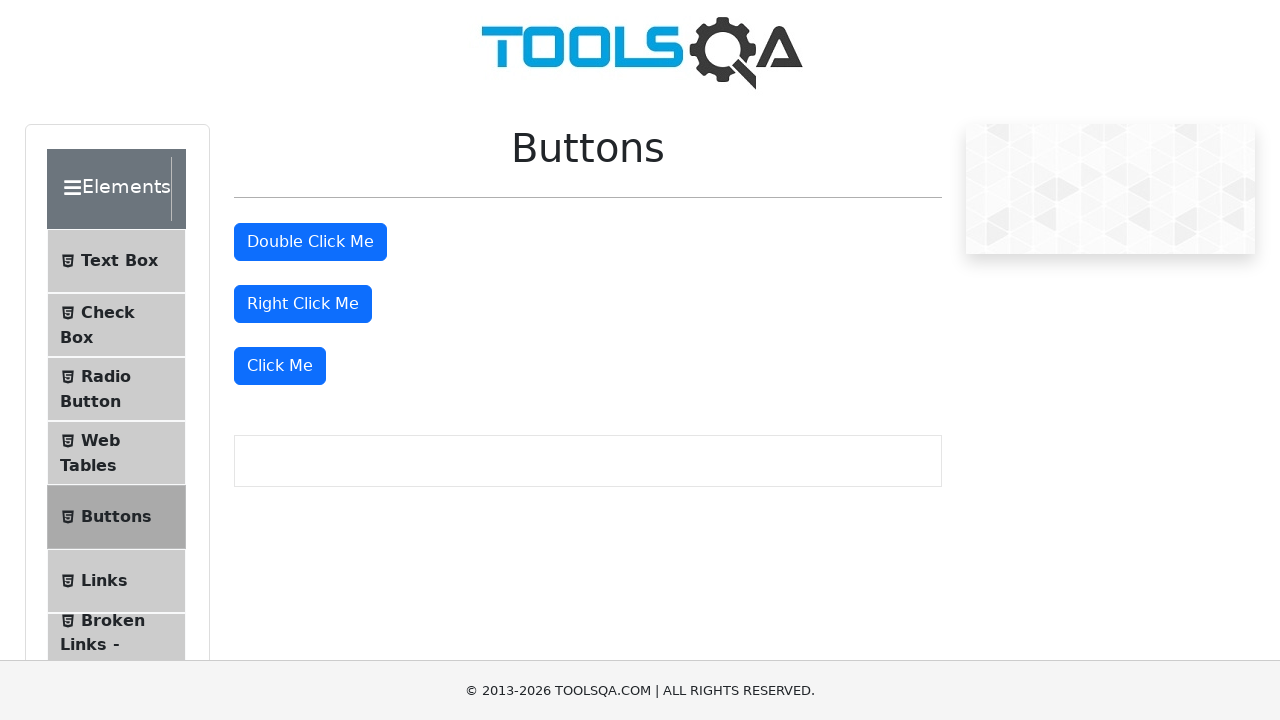